Tests handling of a prompt alert by entering text and accepting it

Starting URL: https://the-internet.herokuapp.com/javascript_alerts

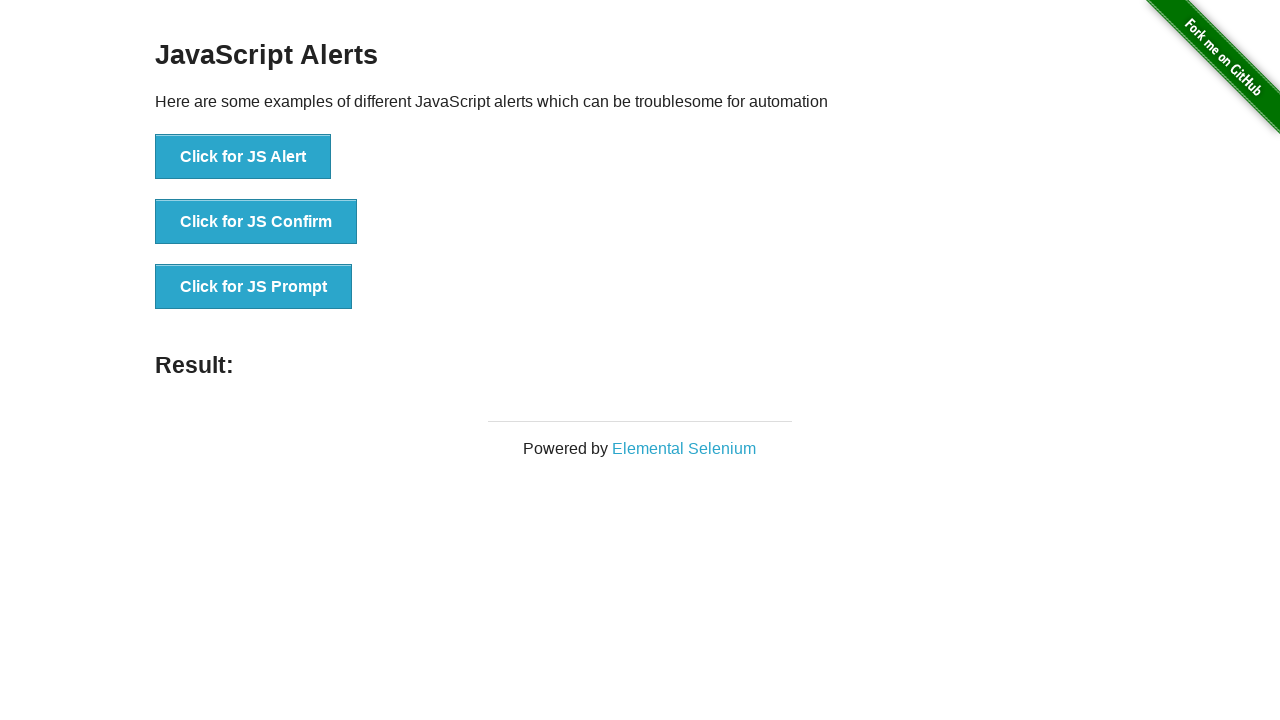

Set up dialog handler to accept prompt with text 'Welcome'
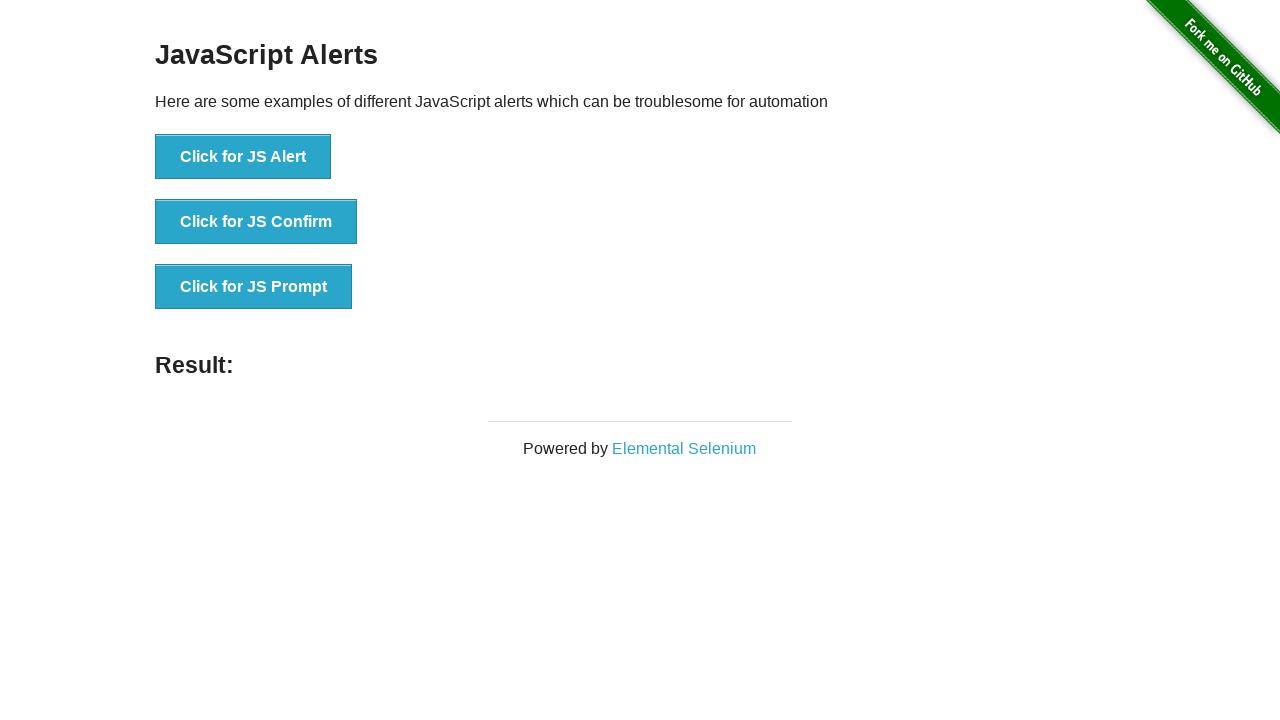

Clicked button to trigger JS prompt alert at (254, 287) on xpath=//button[normalize-space()='Click for JS Prompt']
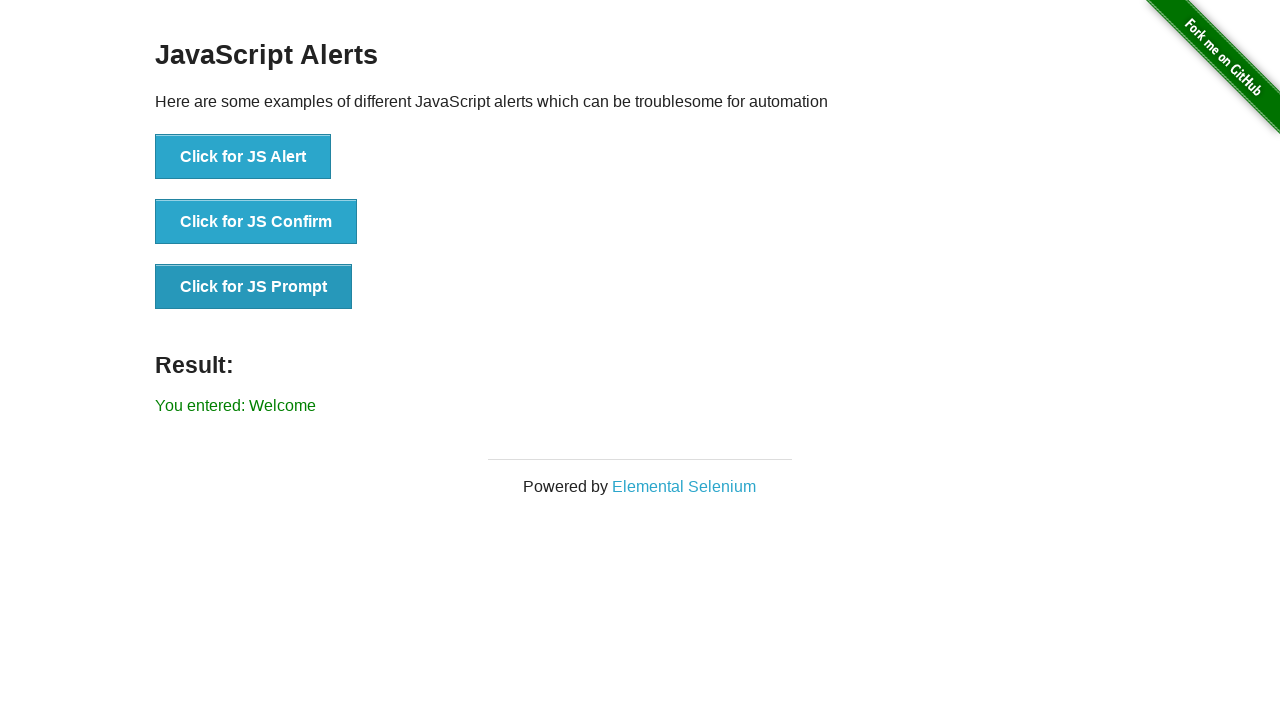

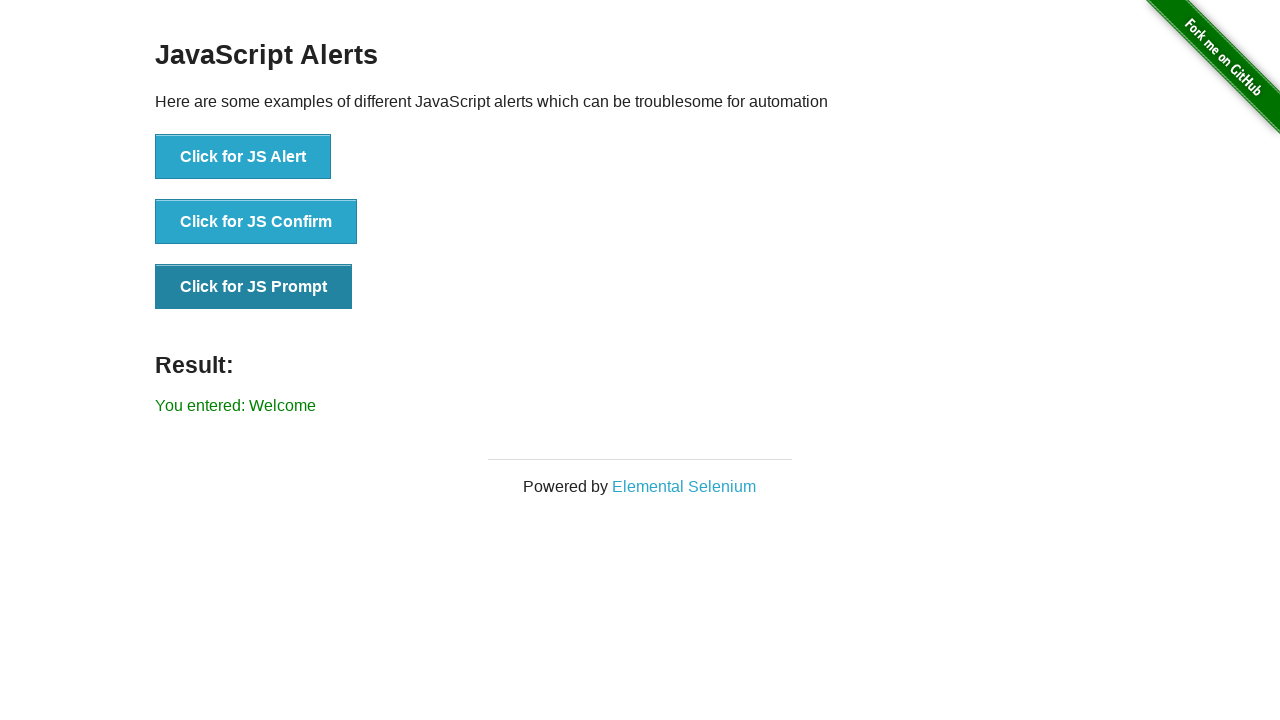